Tests the Playwright documentation homepage by verifying the page title contains "Playwright", checking the "Get Started" link has the correct href attribute, clicking it, and verifying the Installation heading is visible on the resulting page.

Starting URL: https://playwright.dev

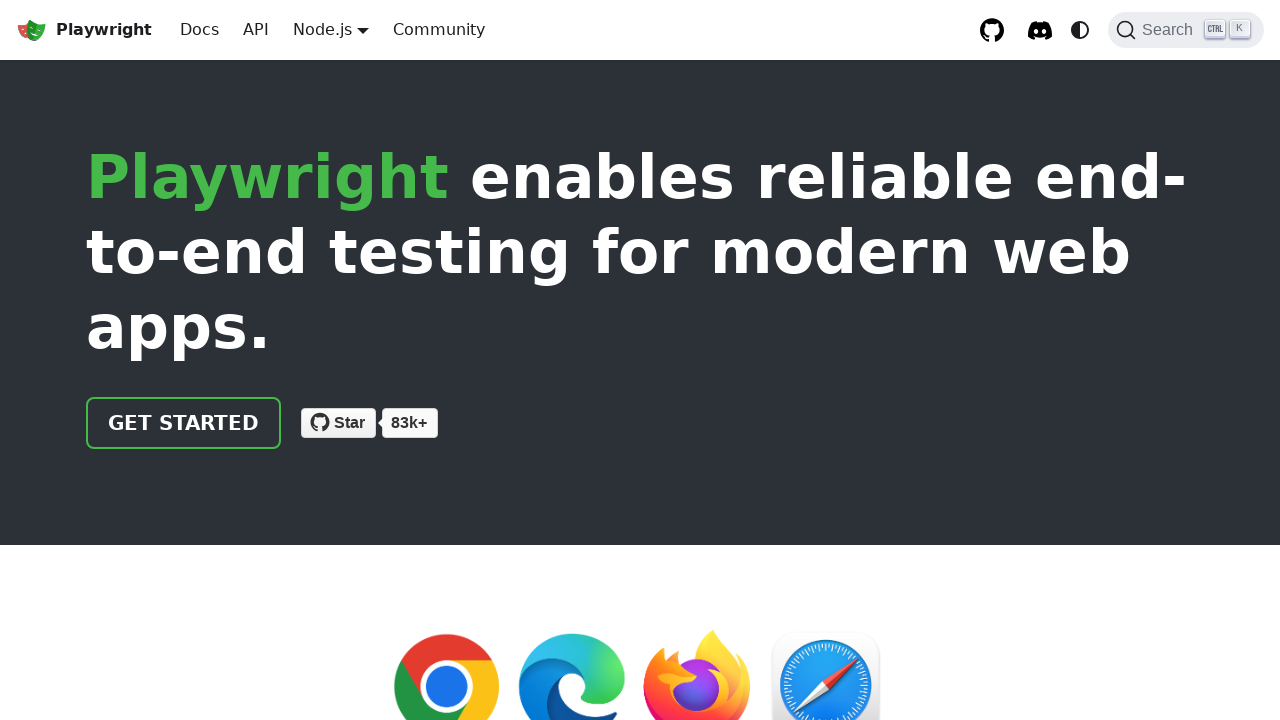

Verified page title contains 'Playwright'
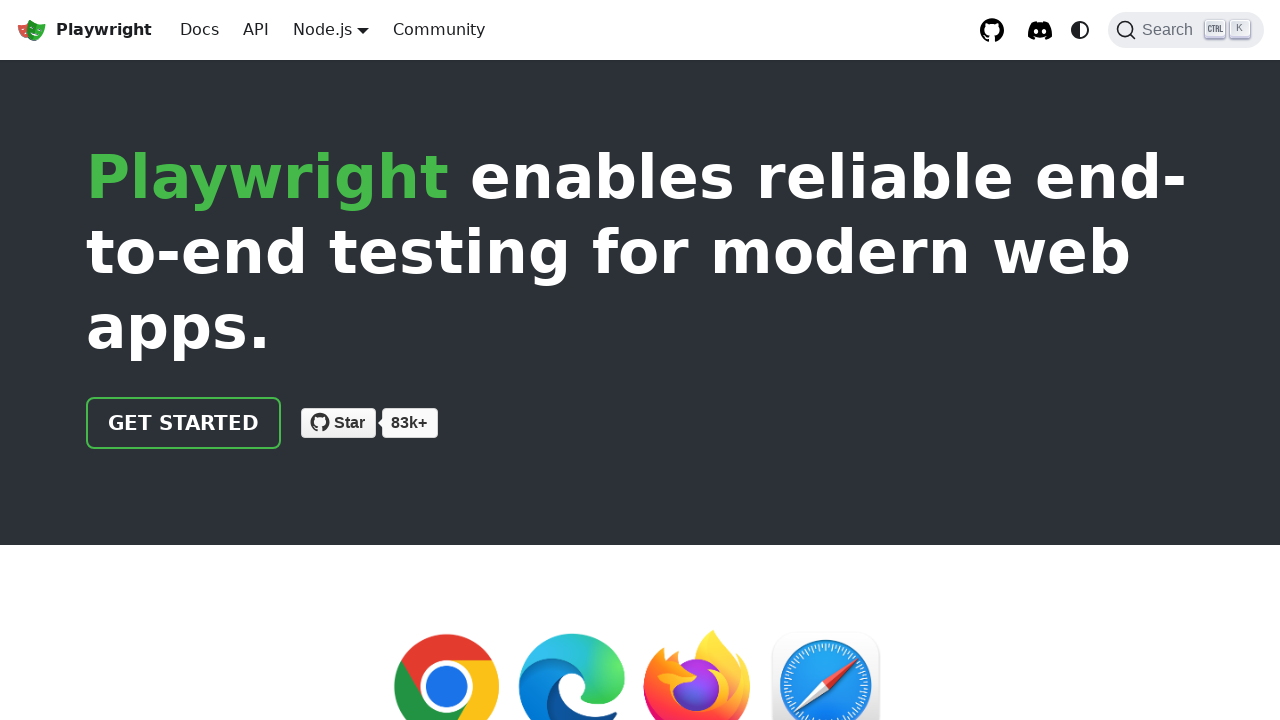

Located the 'Get Started' link
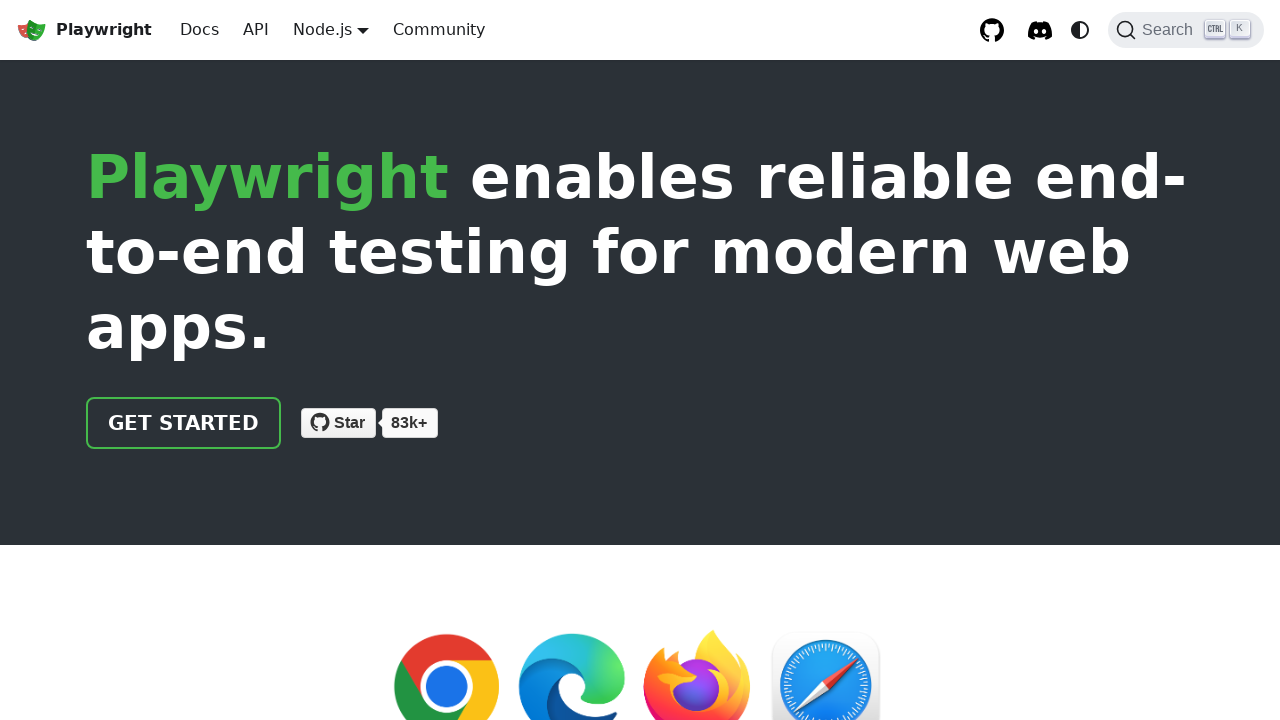

Verified 'Get Started' link has correct href='/docs/intro'
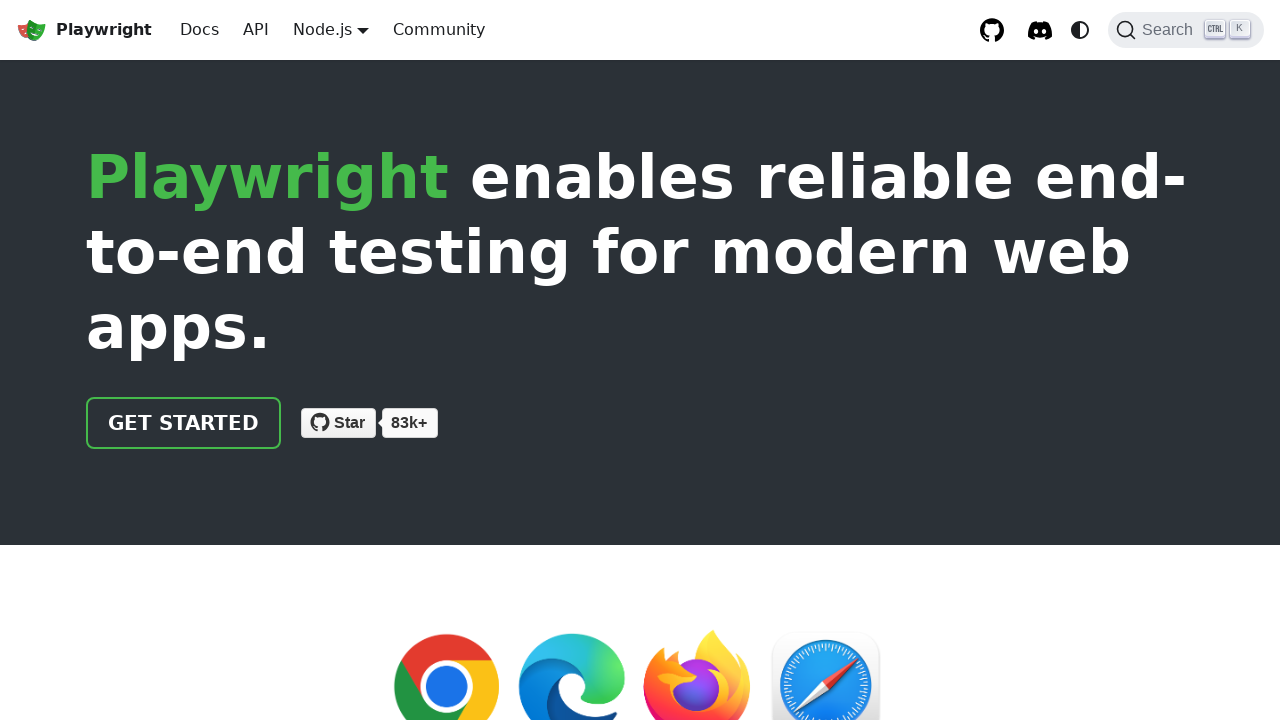

Clicked the 'Get Started' link at (184, 423) on internal:role=link[name="Get Started"i]
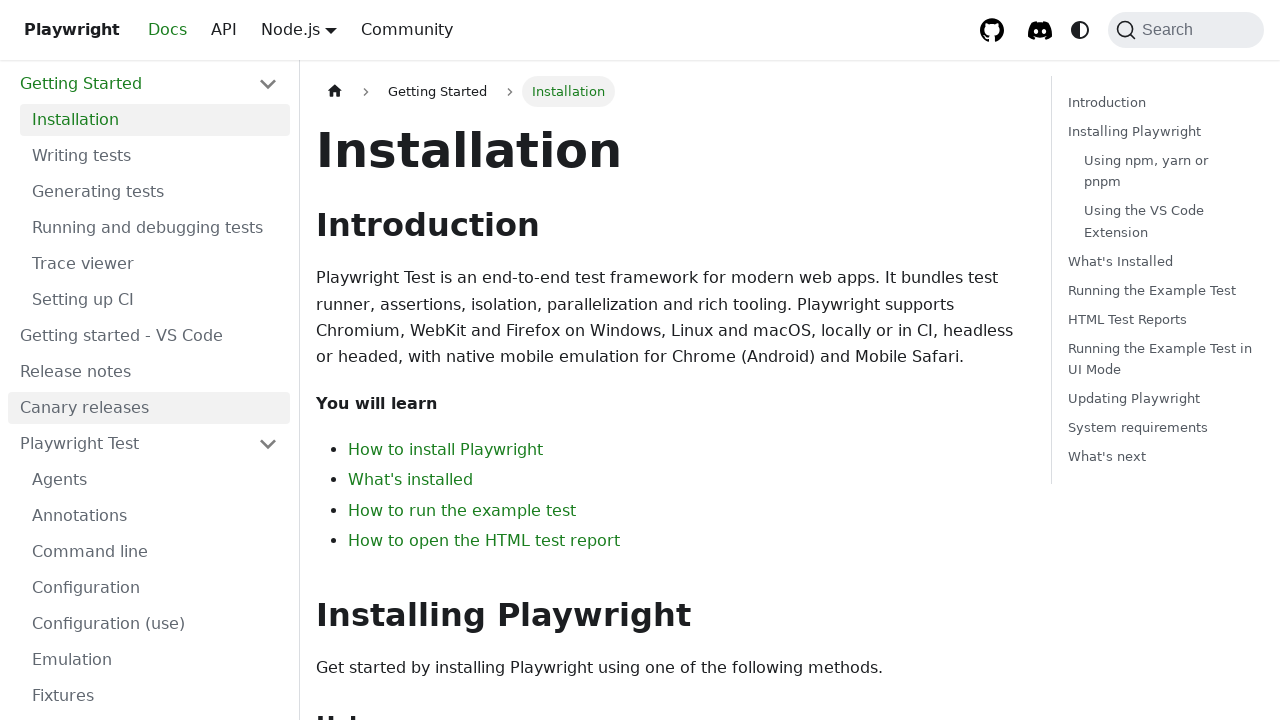

Installation heading is now visible on the page
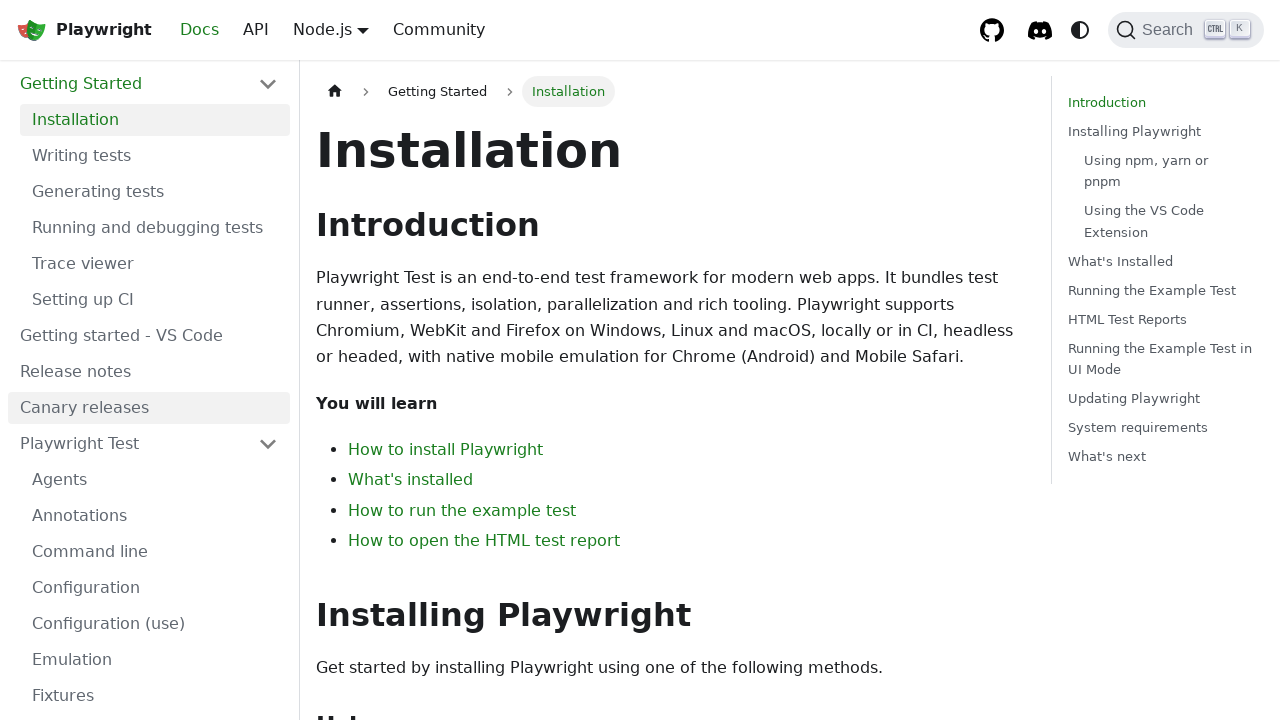

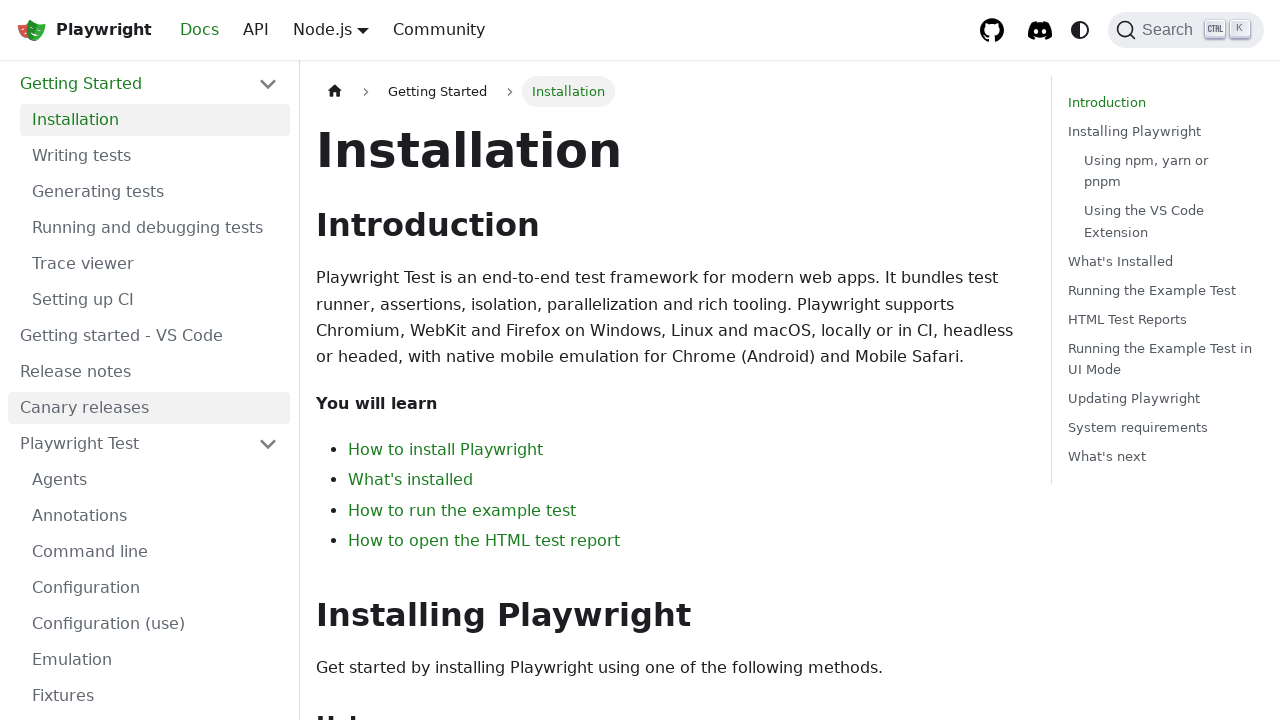